Tests product search functionality by searching for "Mushroom" and verifying the correct product is displayed

Starting URL: https://rahulshettyacademy.com/seleniumPractise/#/

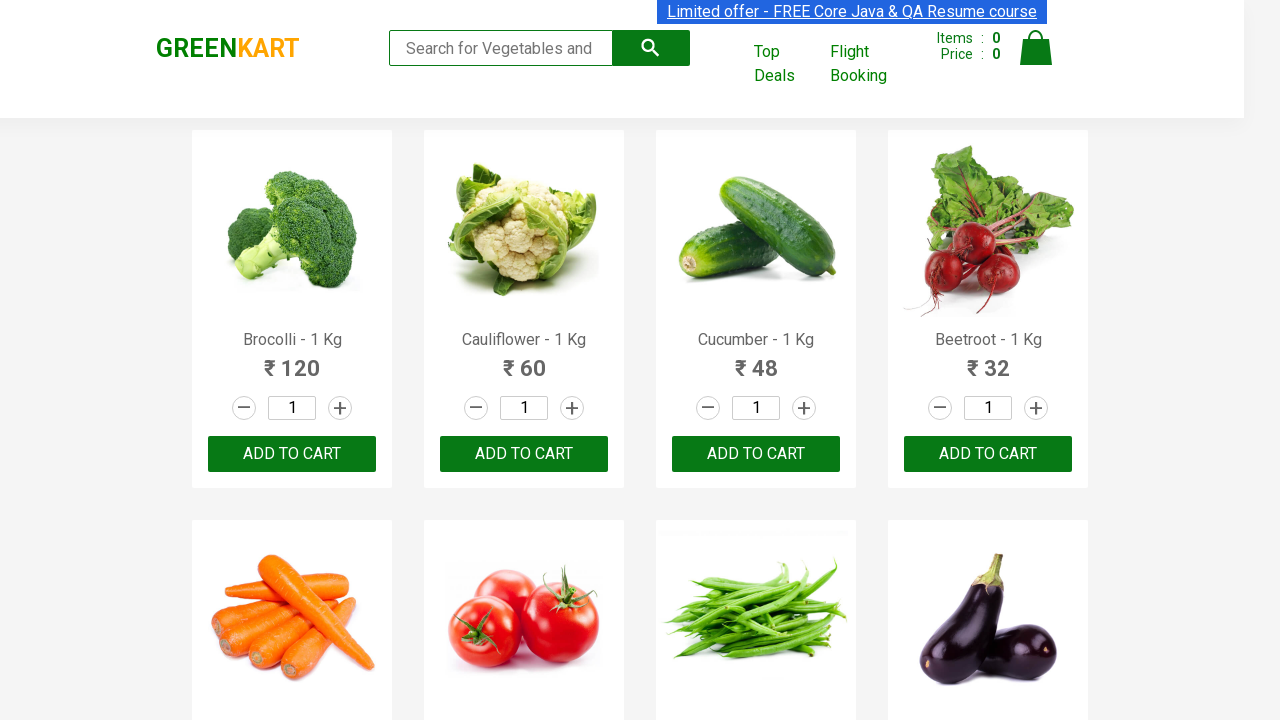

Cleared the search input field on form input
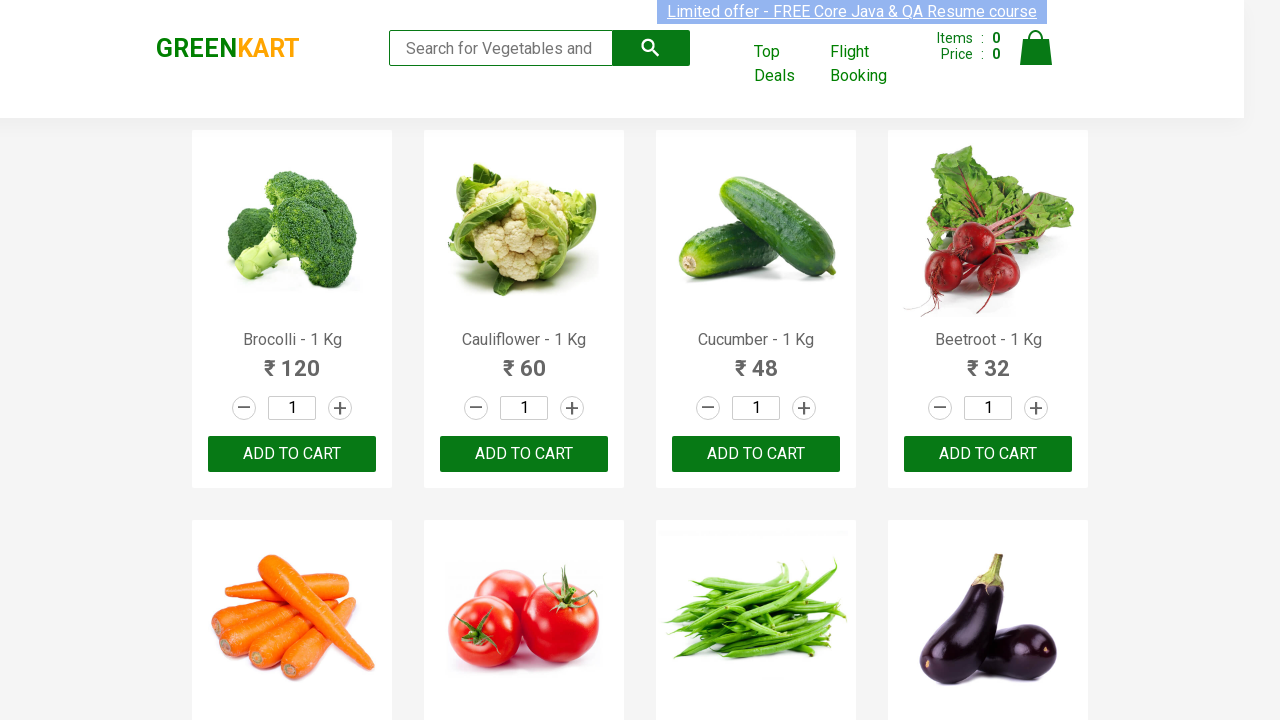

Filled search field with 'Mushroom' on form input
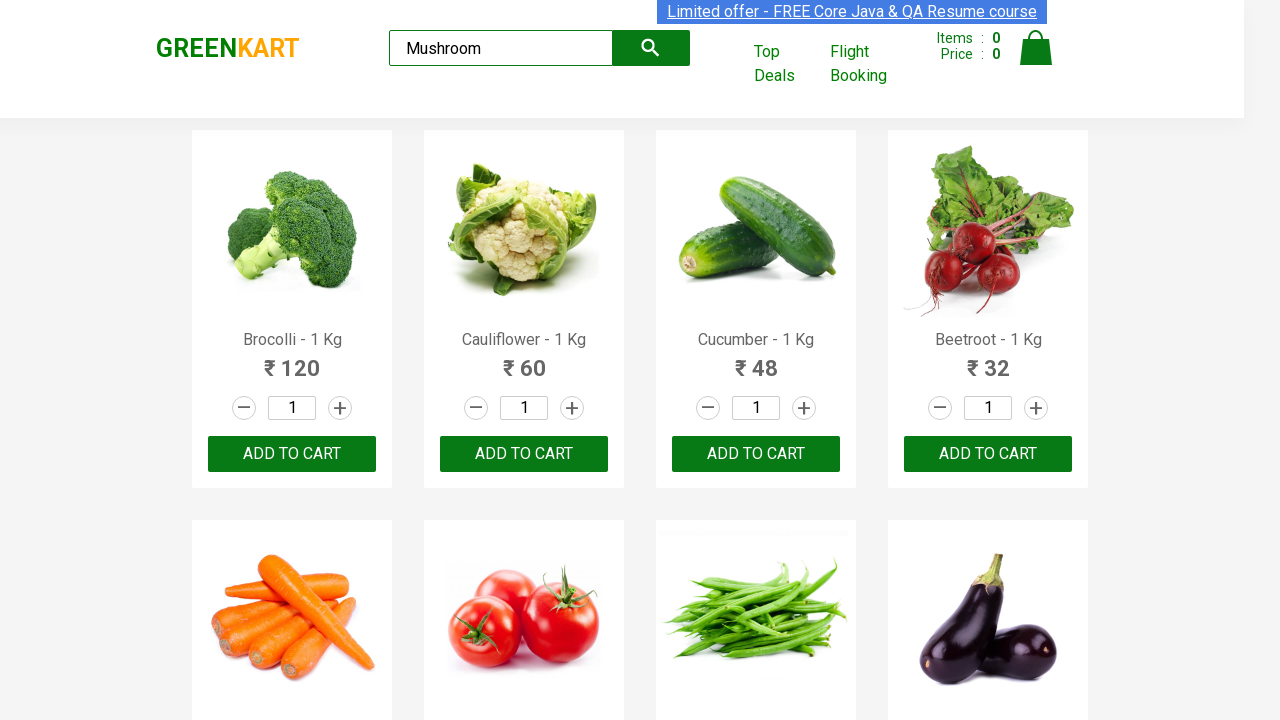

Retrieved product text 'Mushroom - 1 Kg'
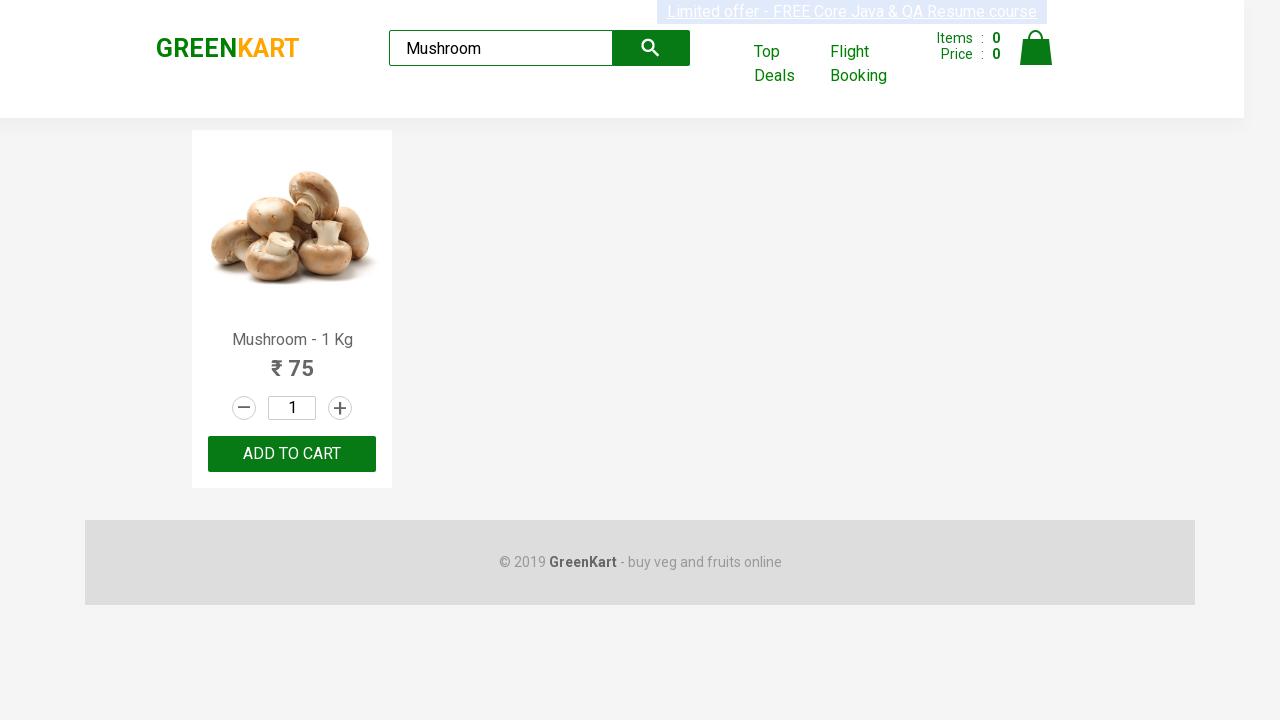

Verified correct product 'Mushroom - 1 Kg' is displayed
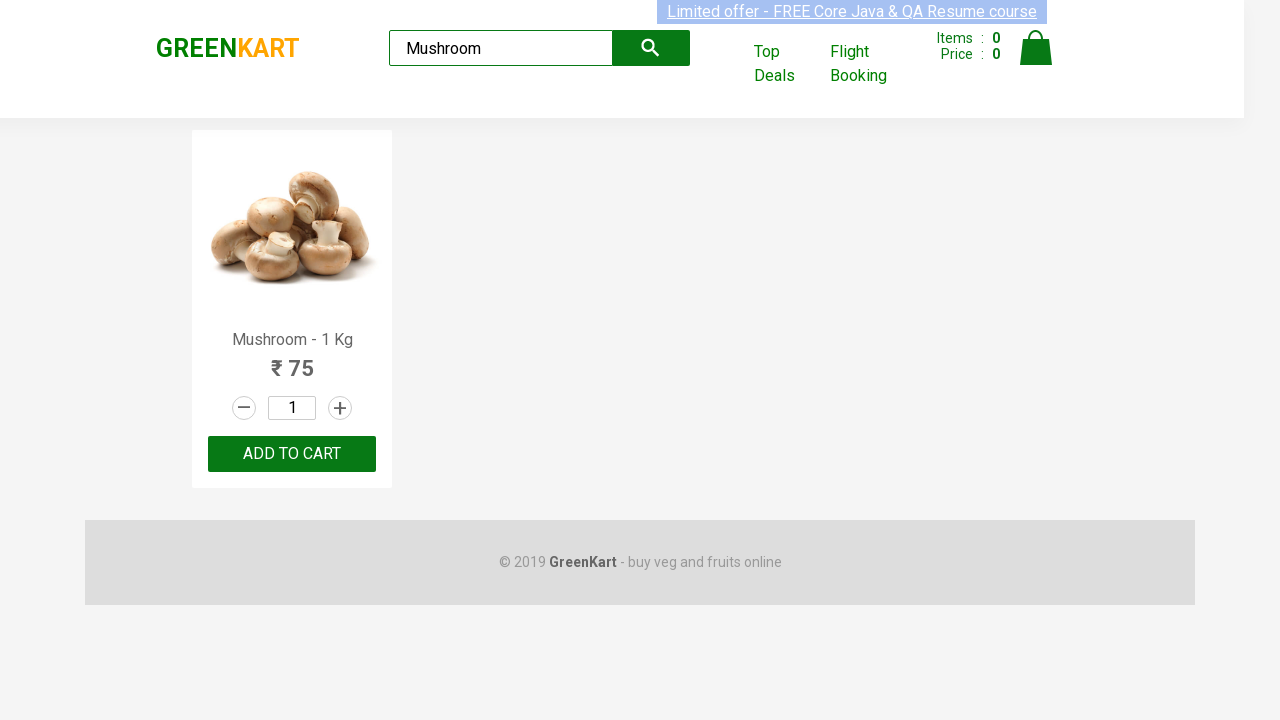

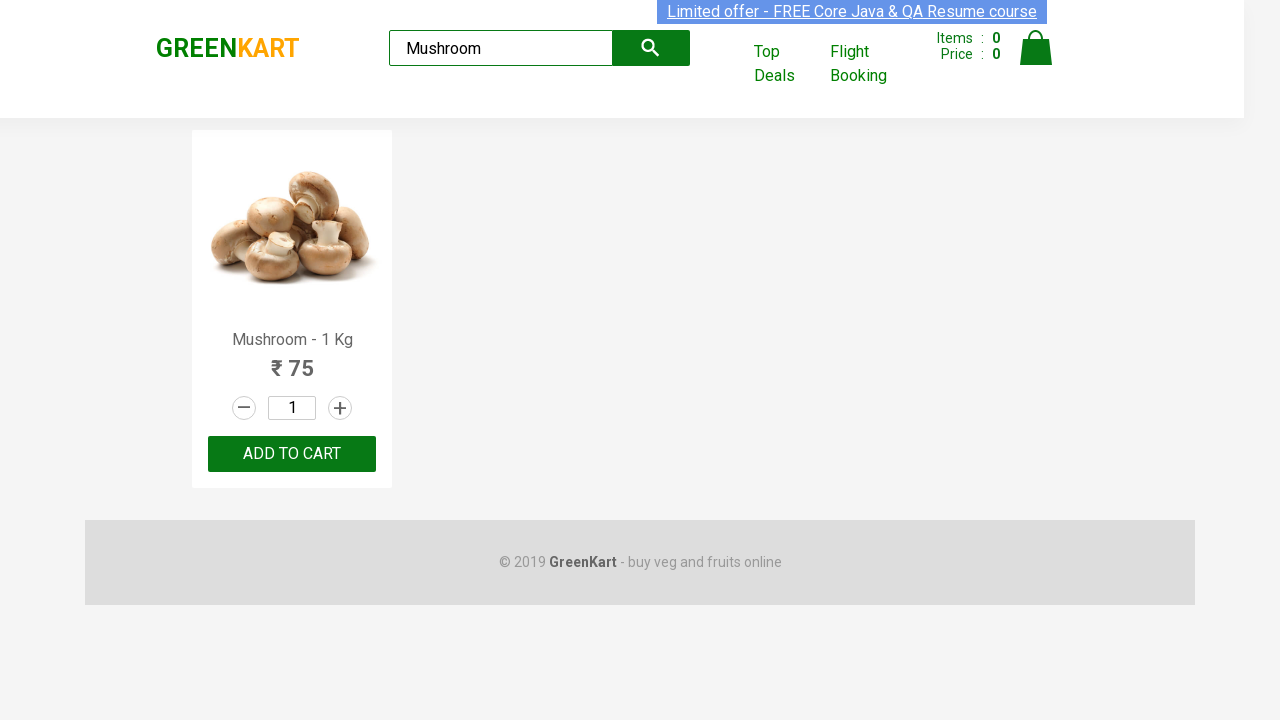